Tests navigation to the Careers section by clicking the Careers link in the main navigation menu

Starting URL: https://cgi.com/

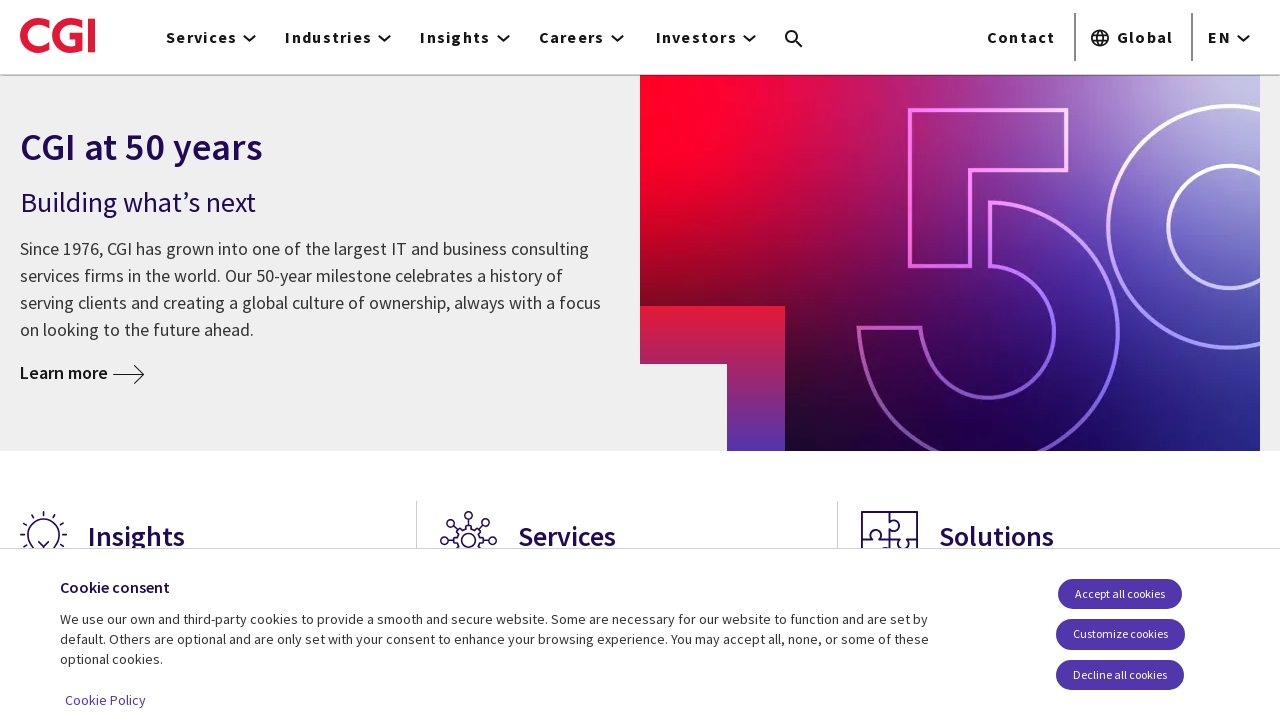

Clicked Careers link in main navigation menu at (578, 37) on xpath=/html/body/header/div/div[3]/div/nav/ul/li[4]/a
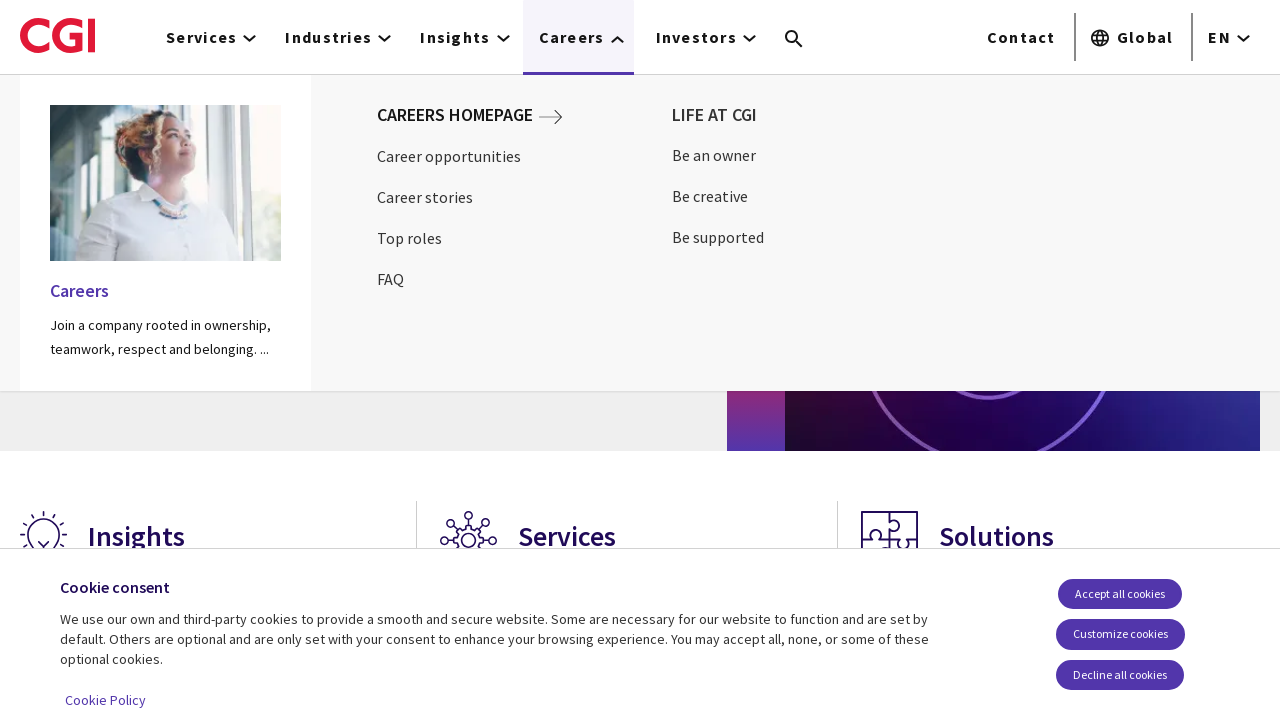

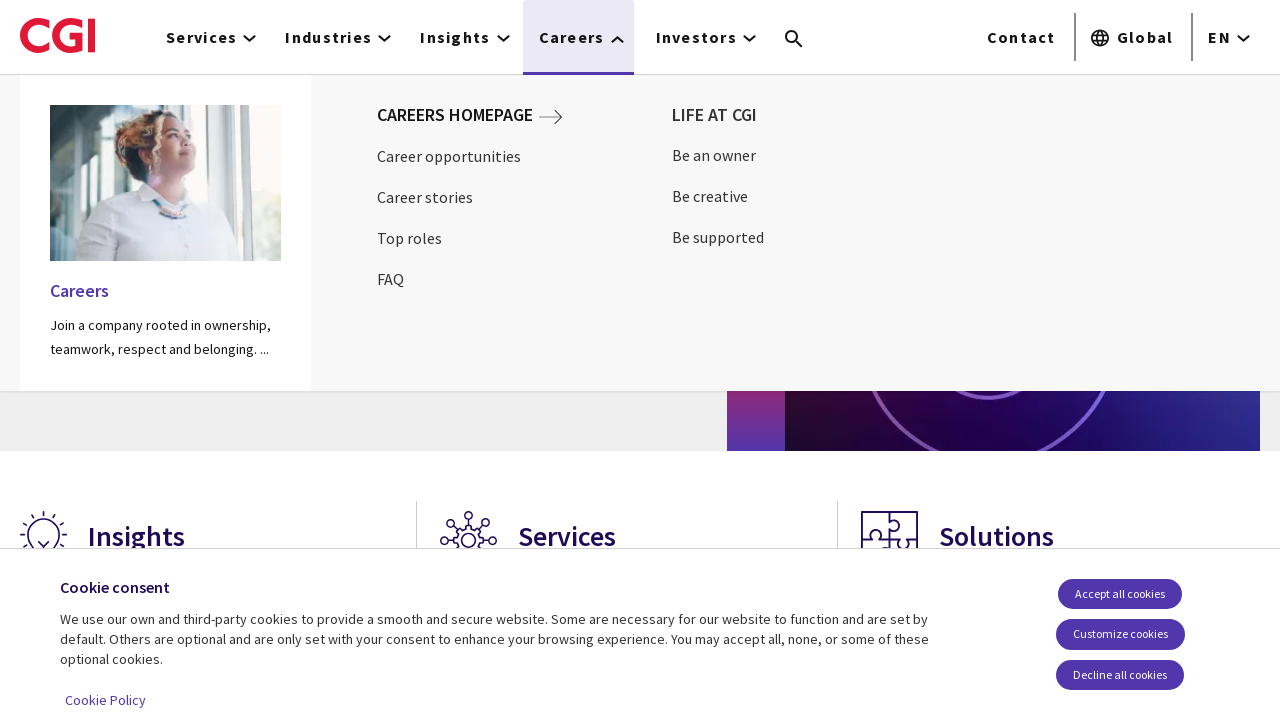